Tests floating menu persistence by scrolling down and up the page while verifying the menu remains visible.

Starting URL: https://the-internet.herokuapp.com/floating_menu

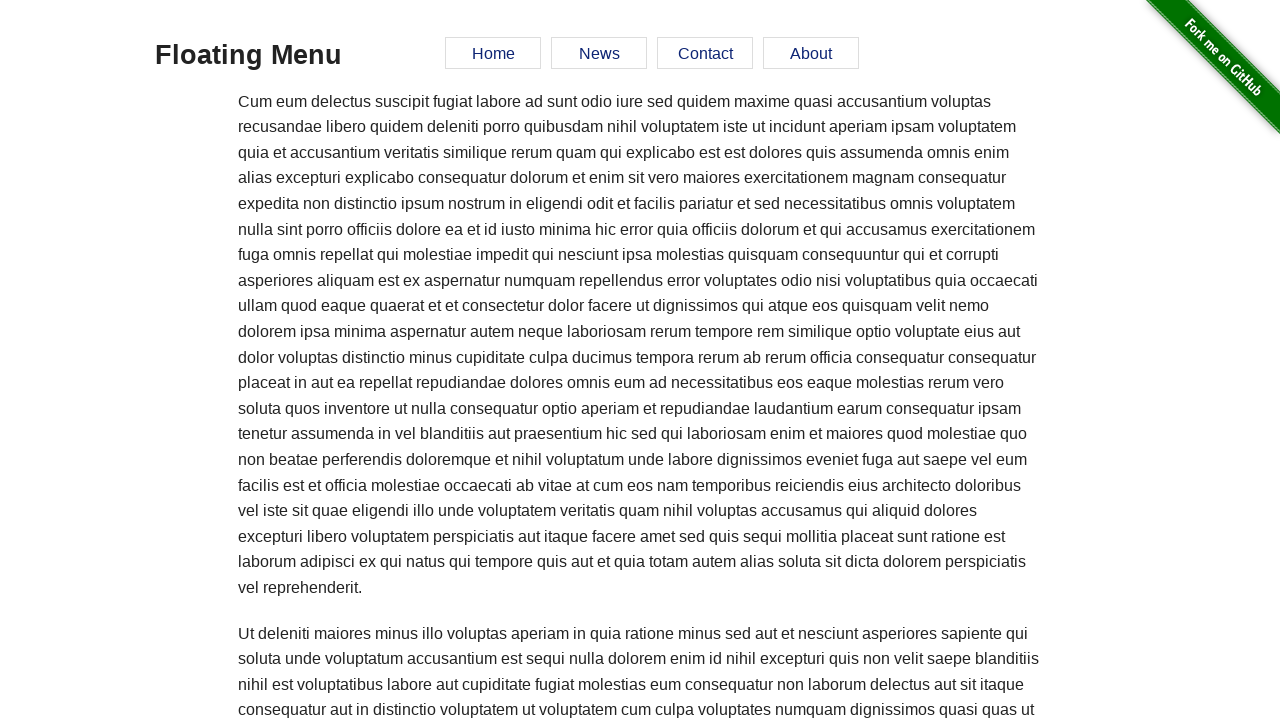

Verified floating menu is initially visible
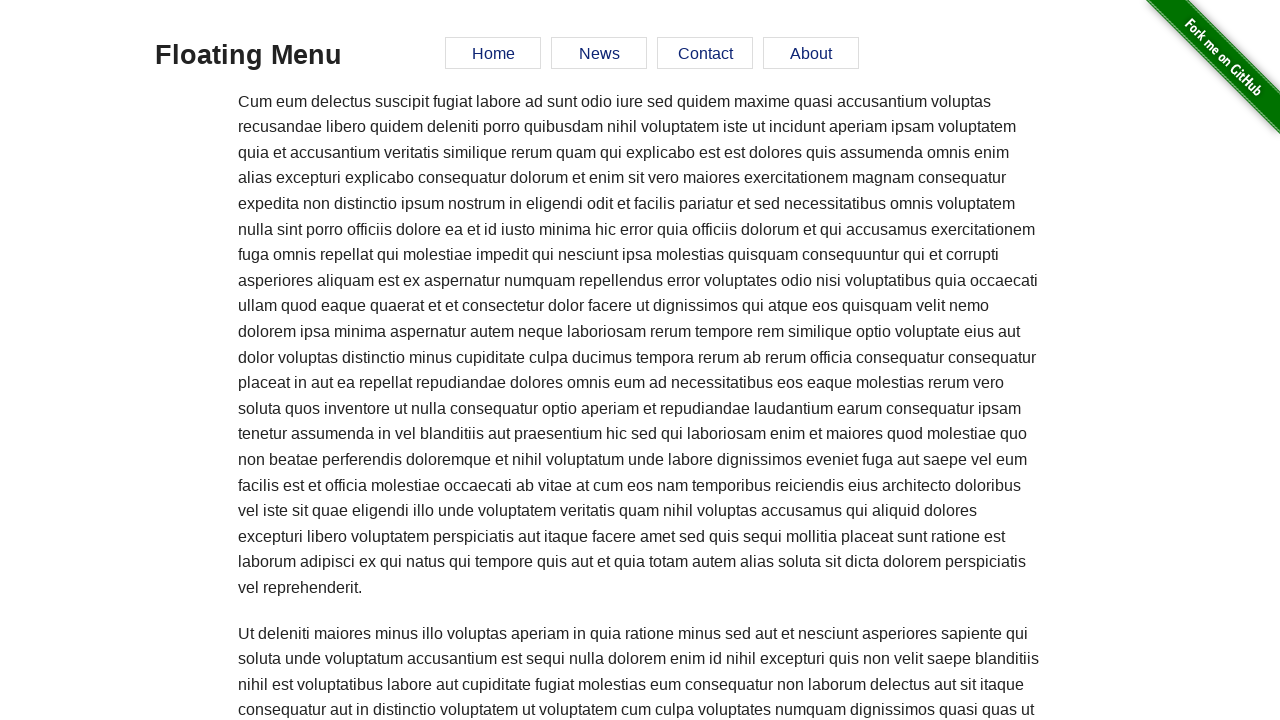

Scrolled down 3000 pixels
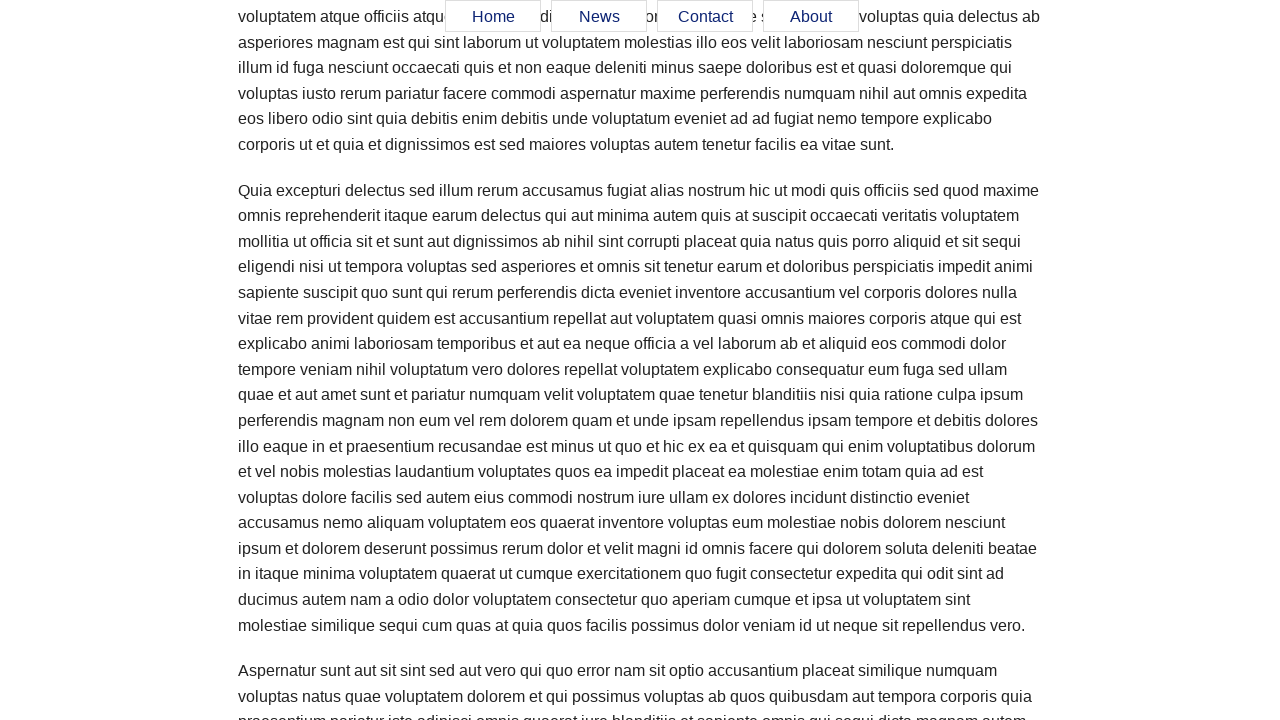

Verified floating menu remains visible after scrolling down
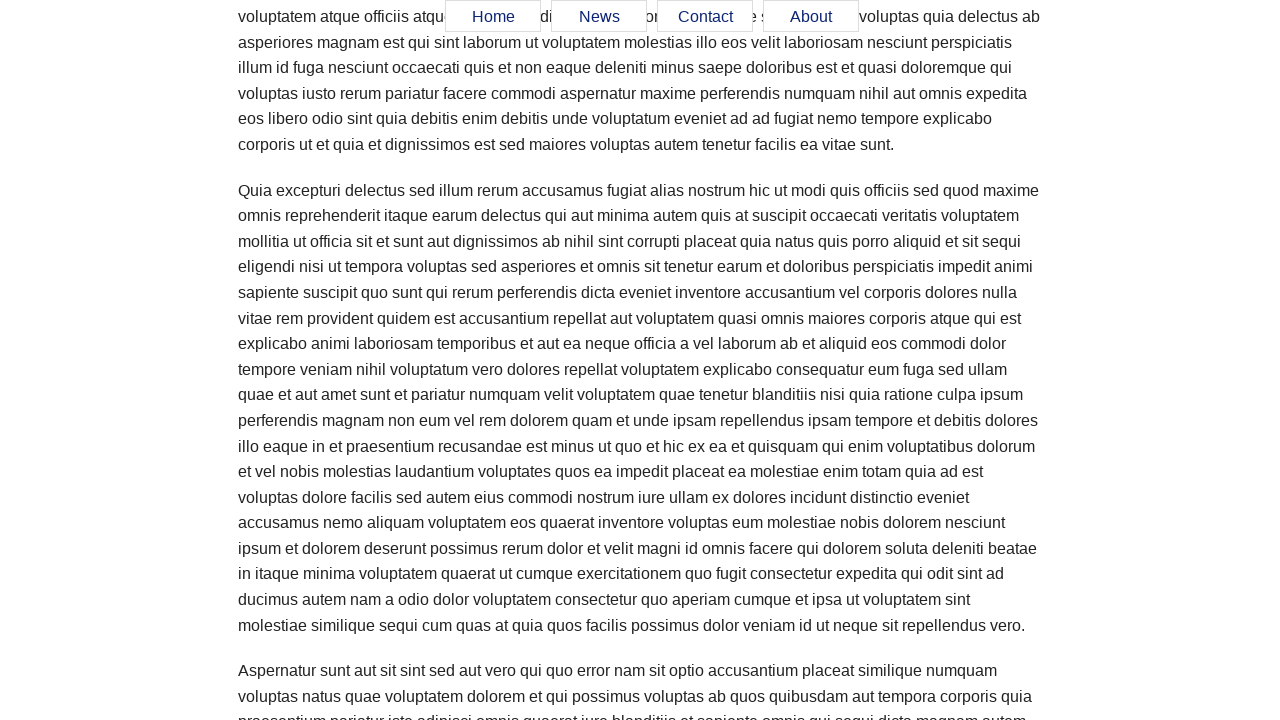

Scrolled up 2000 pixels
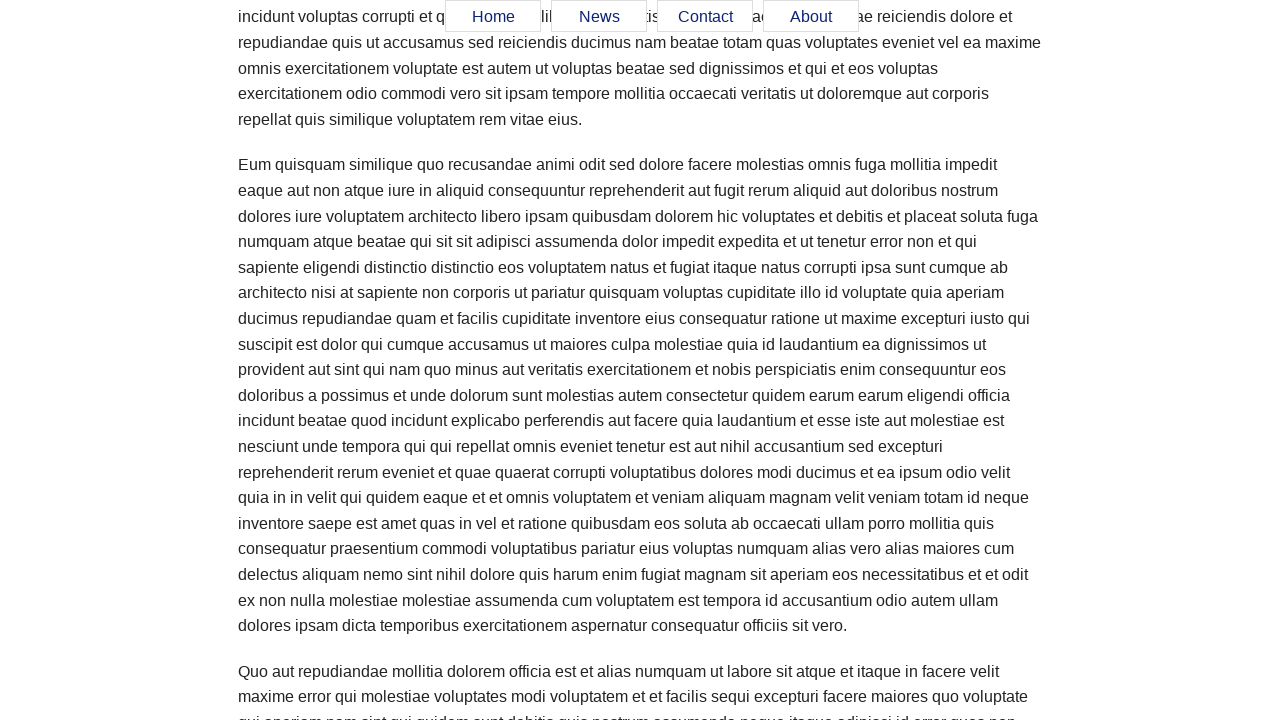

Verified floating menu remains visible after scrolling up
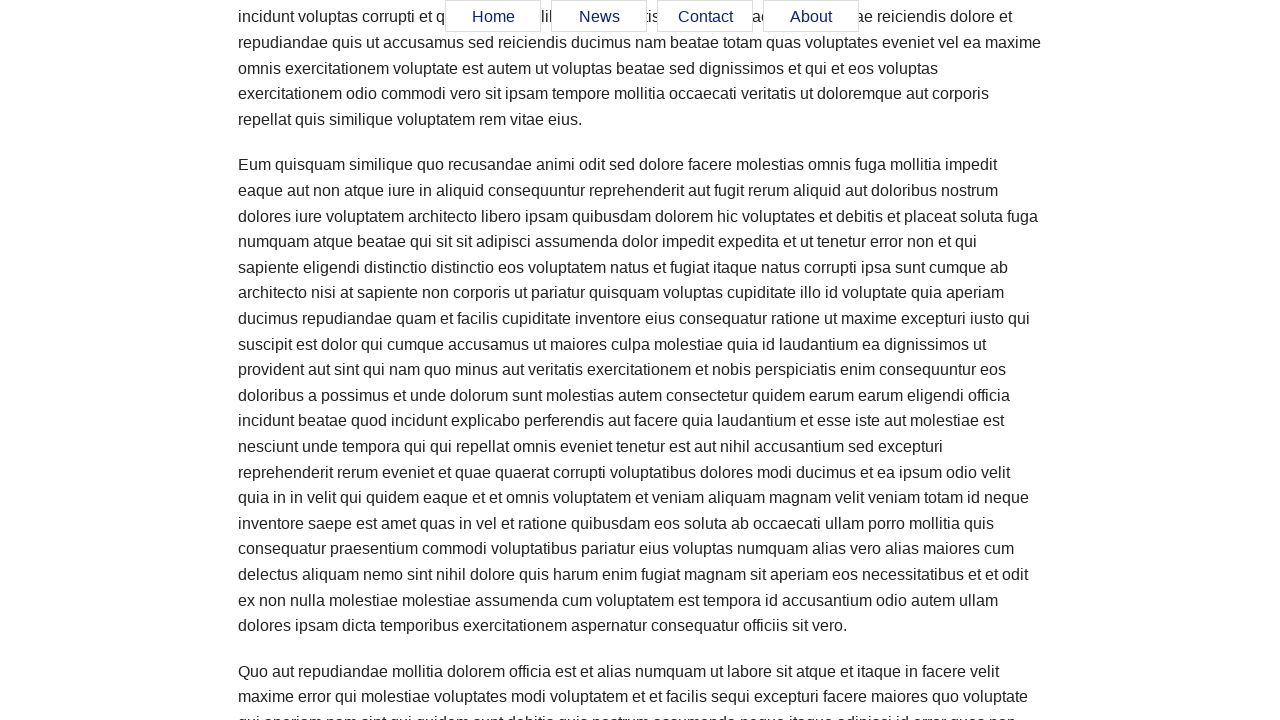

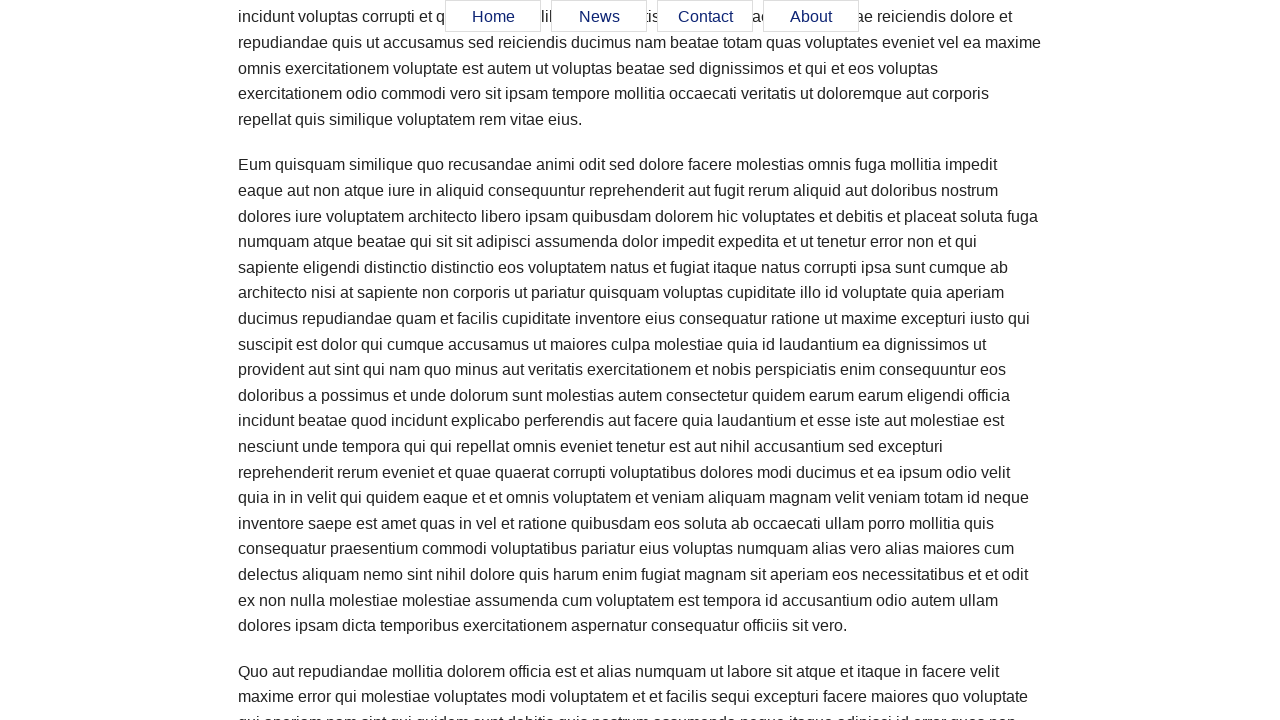